Tests various WebDriver capabilities including navigation (back, forward, refresh), JavaScript alert handling (accept and dismiss), and dynamic controls with explicit waits to verify element appearance after clicking buttons.

Starting URL: https://the-internet.herokuapp.com

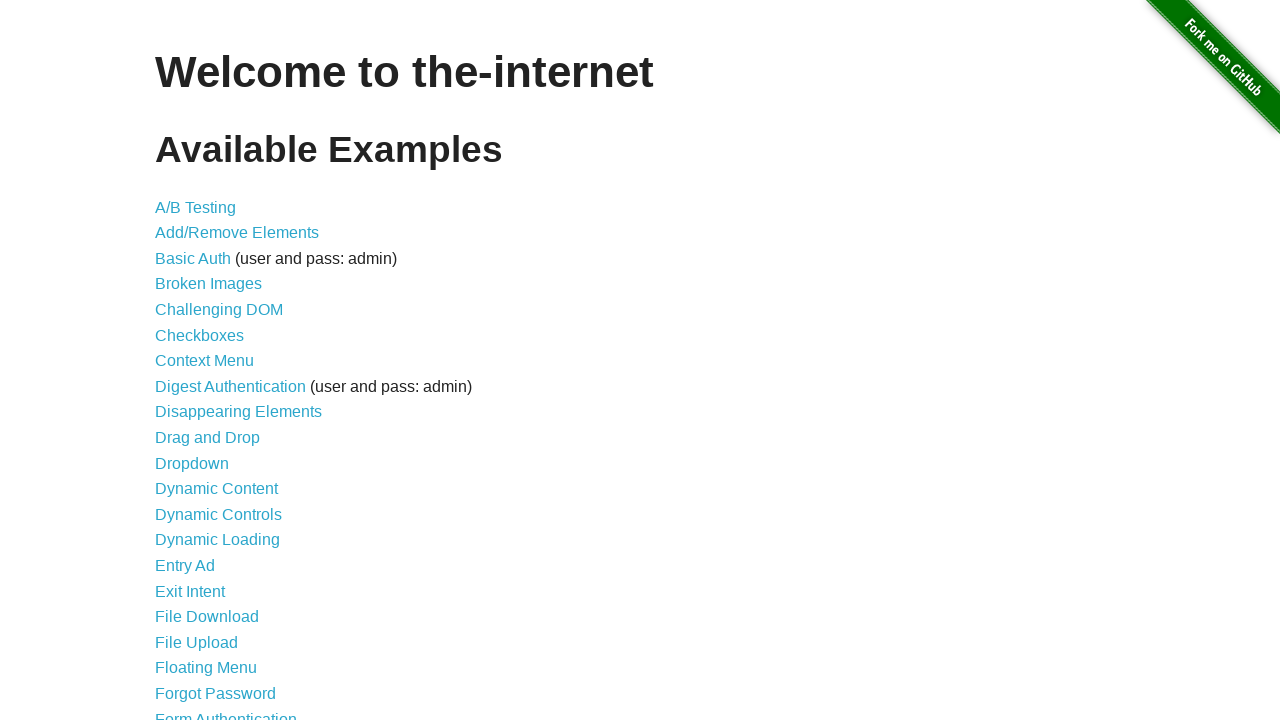

Retrieved page title
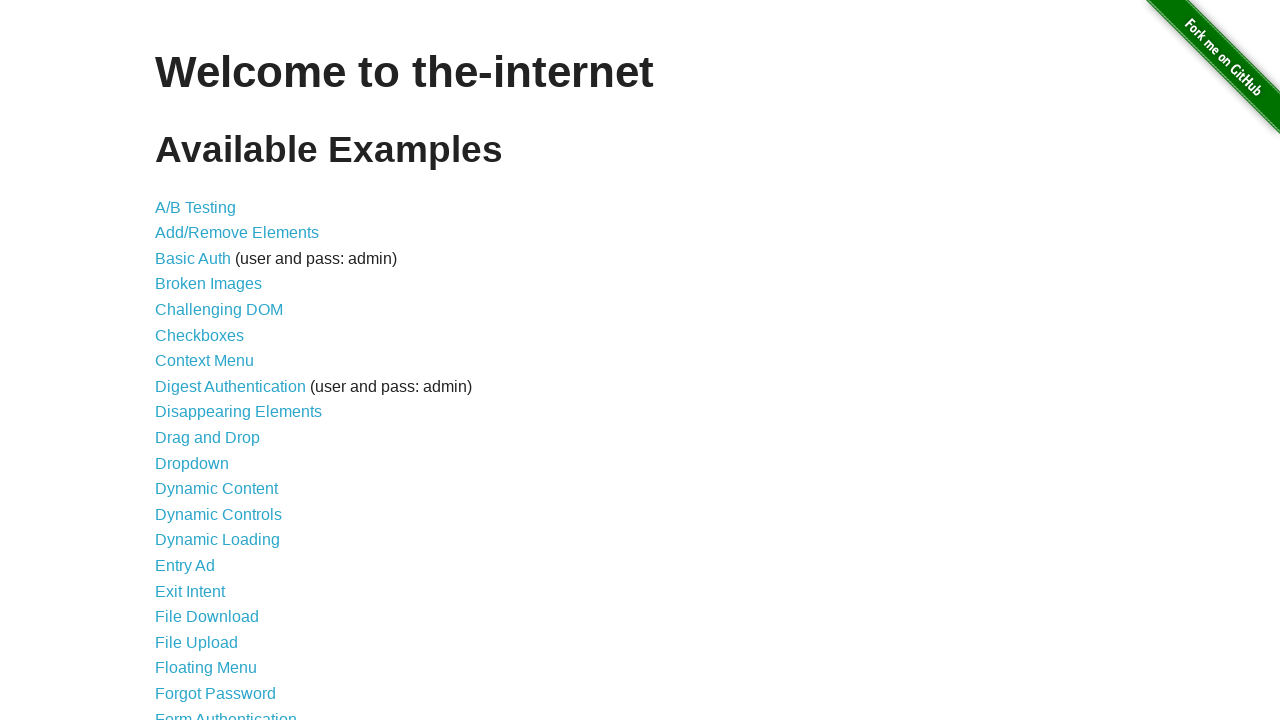

Retrieved page URL
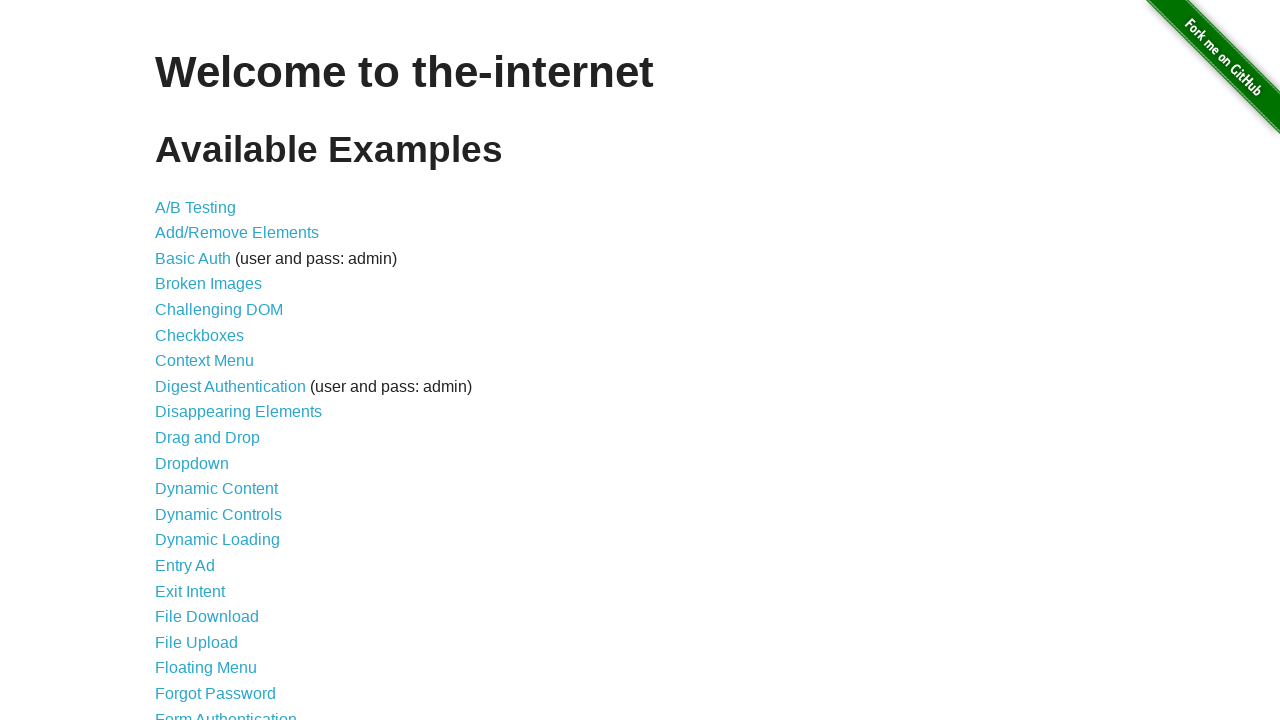

Navigated to A/B test page
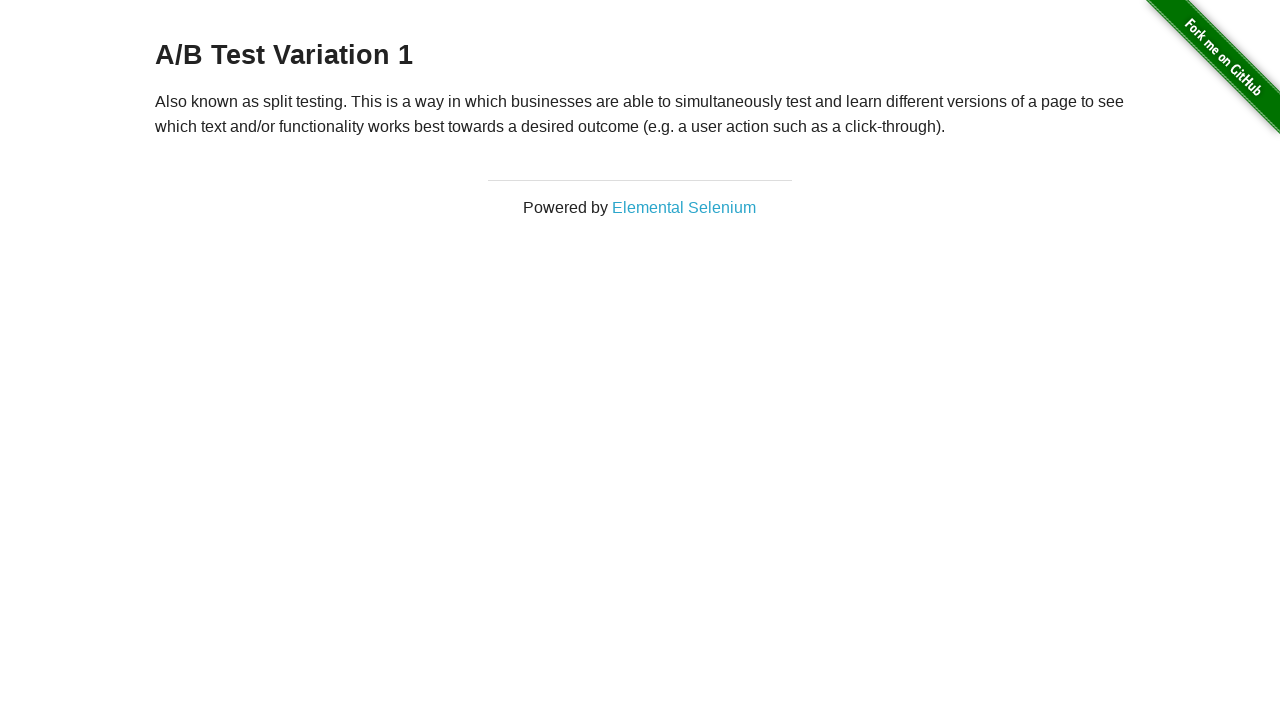

Navigated back to previous page
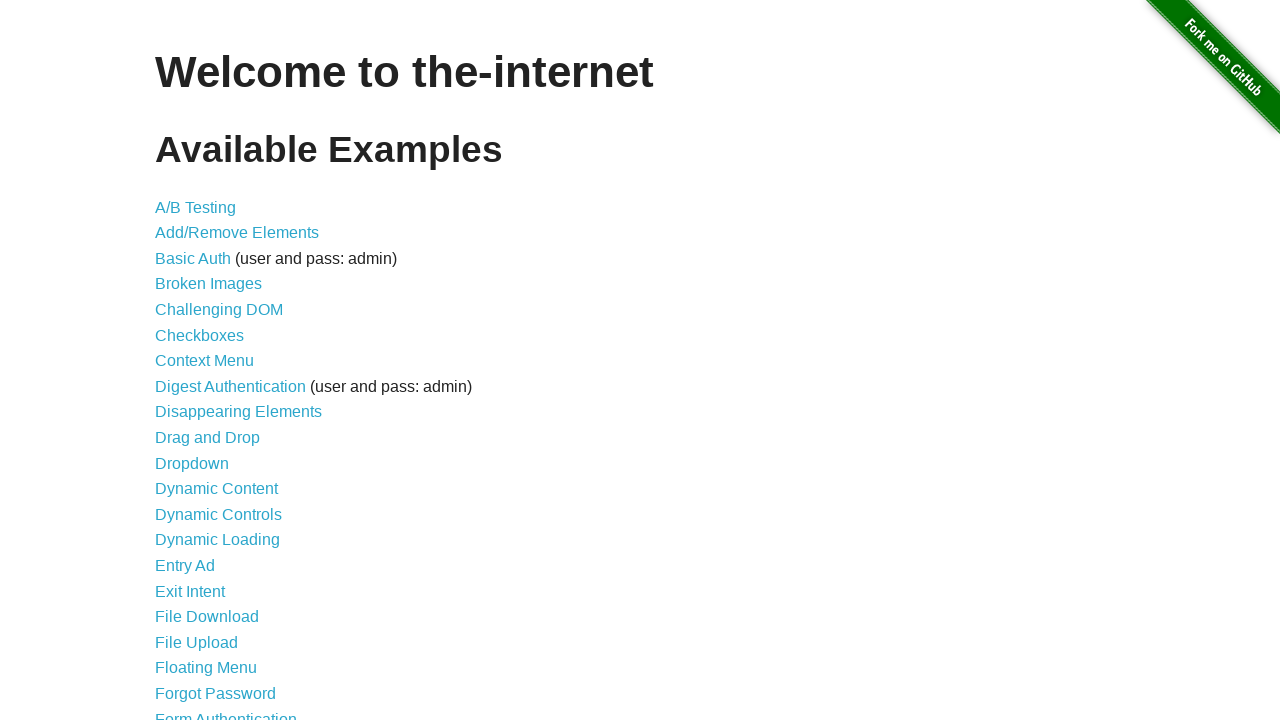

Navigated forward to A/B test page
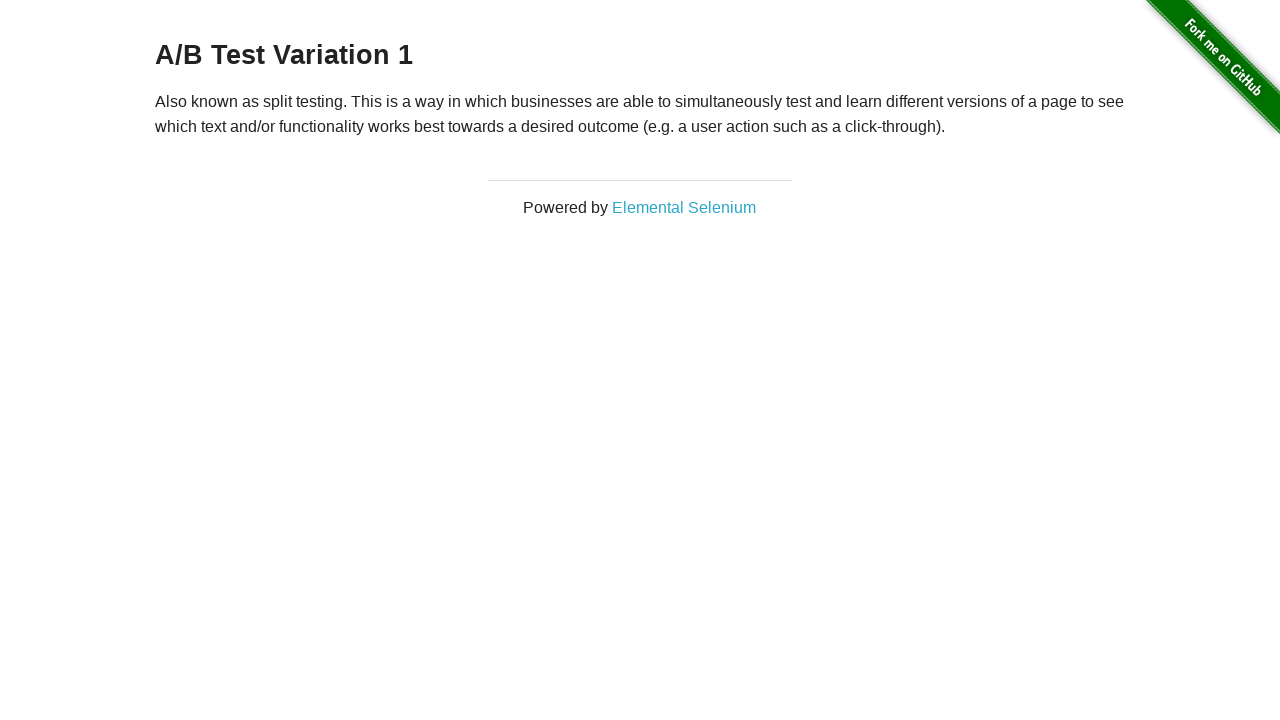

Refreshed the current page
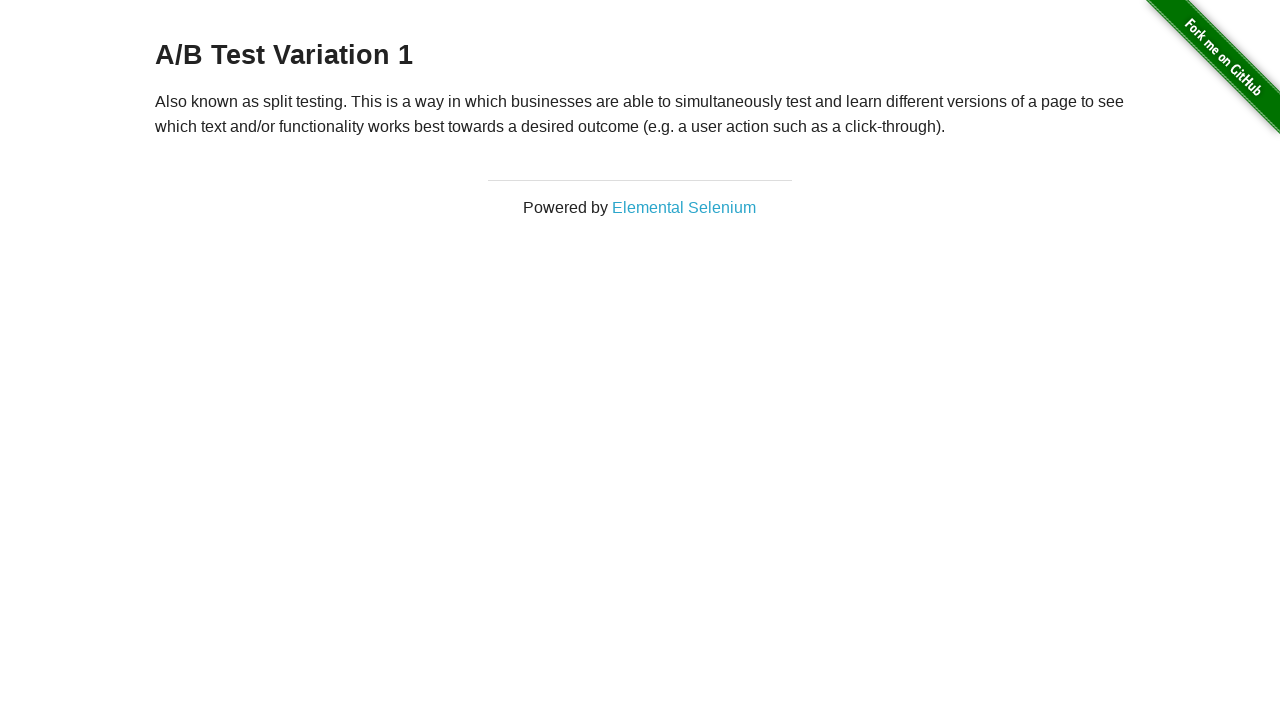

Navigated to the-internet main page
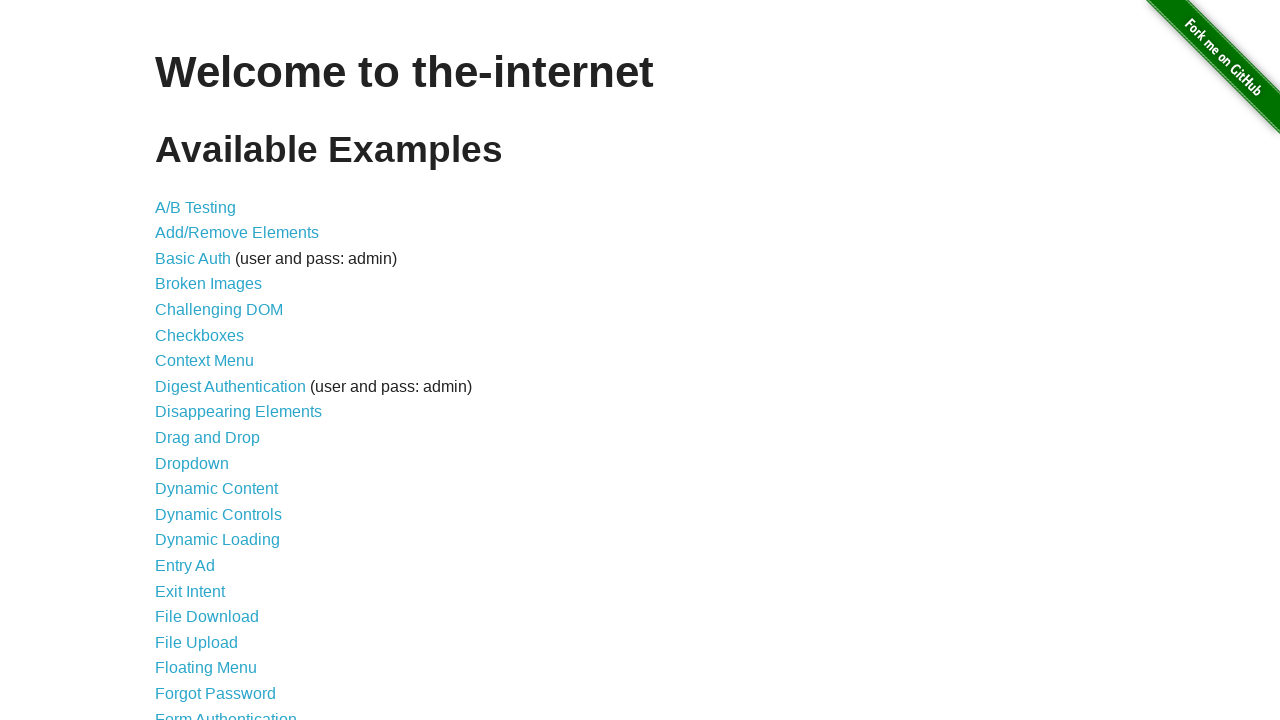

Clicked on JavaScript Alerts link at (214, 361) on text=JavaScript Alerts
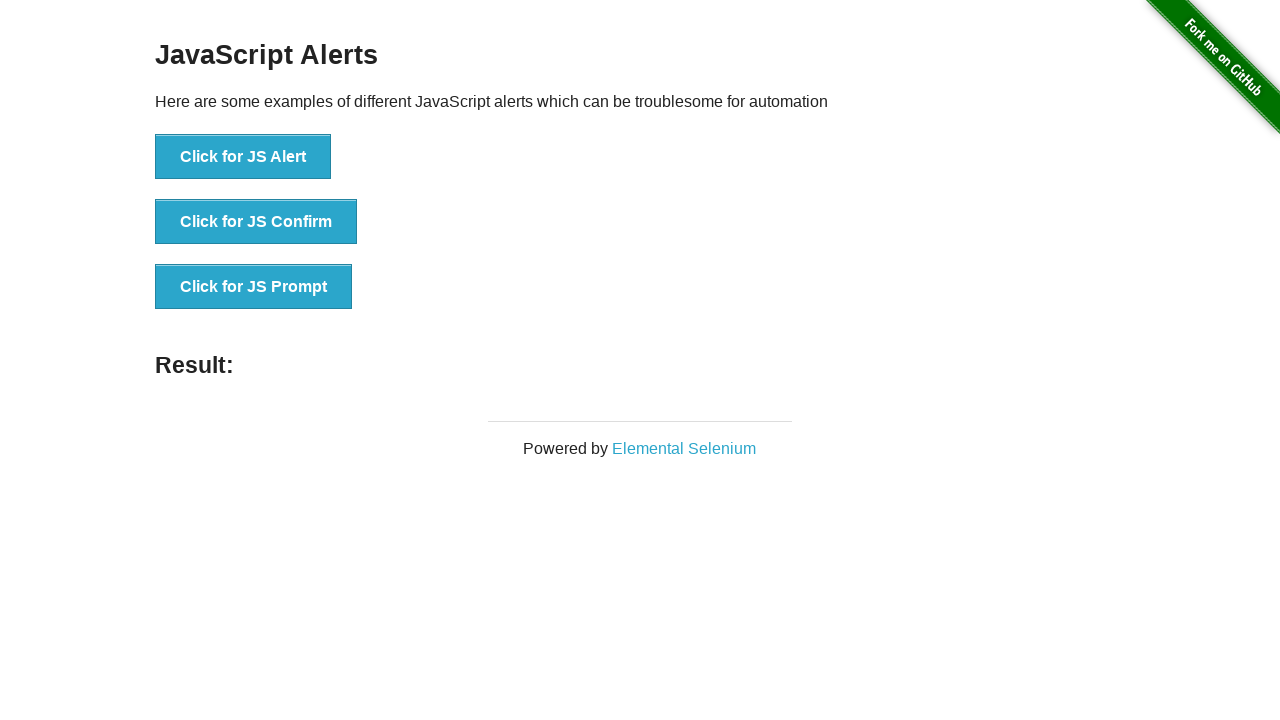

Retrieved all buttons on the page
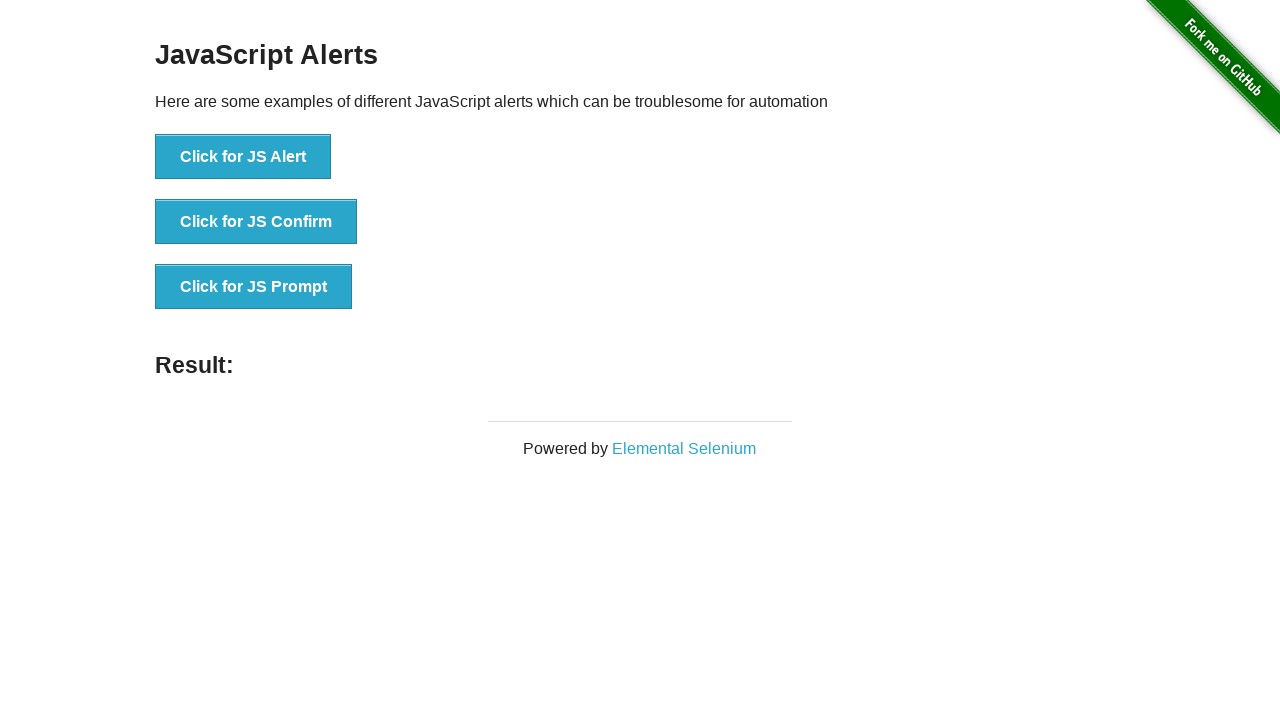

Set up dialog handler to accept alerts
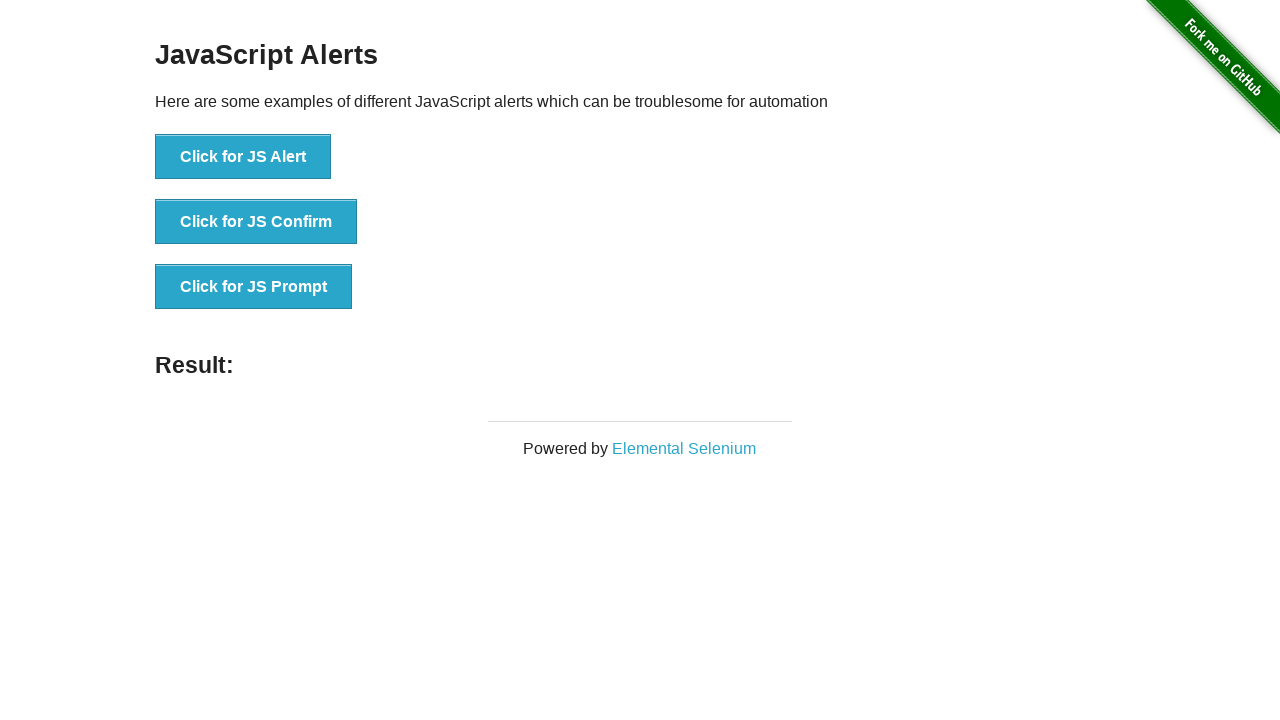

Clicked first button to trigger JavaScript alert at (243, 157) on button >> nth=0
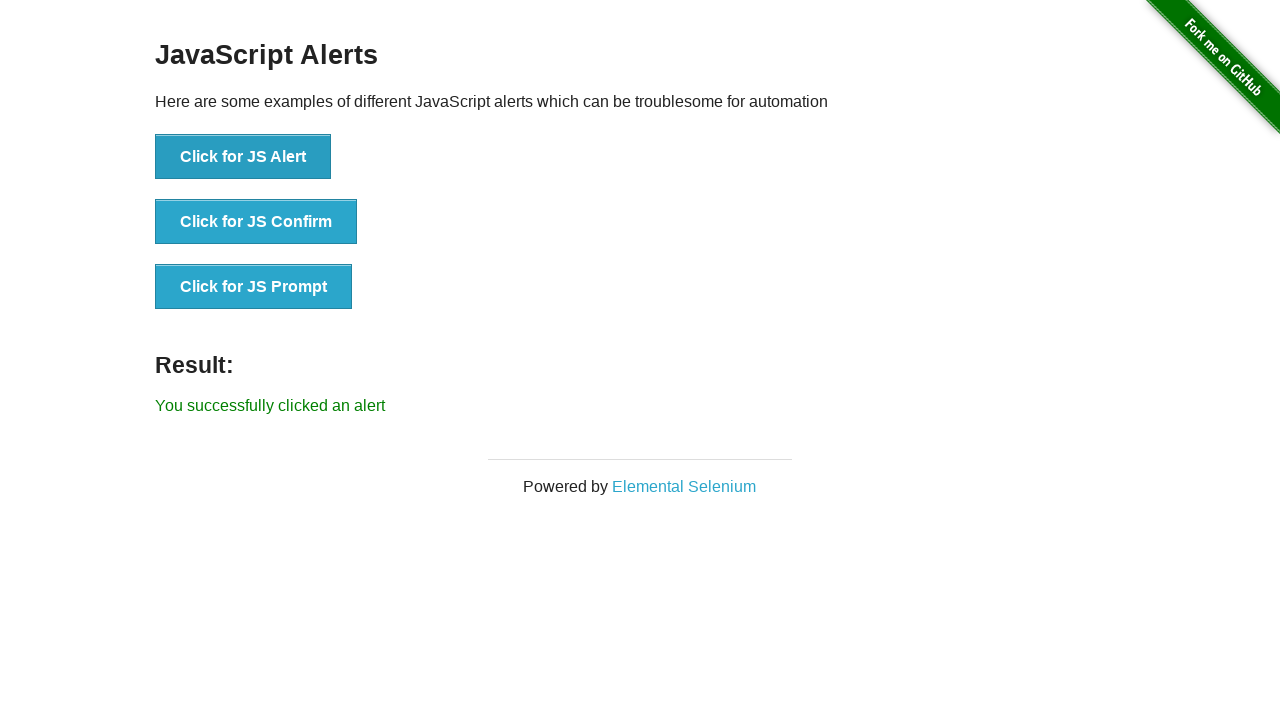

Waited for dialog handling to complete
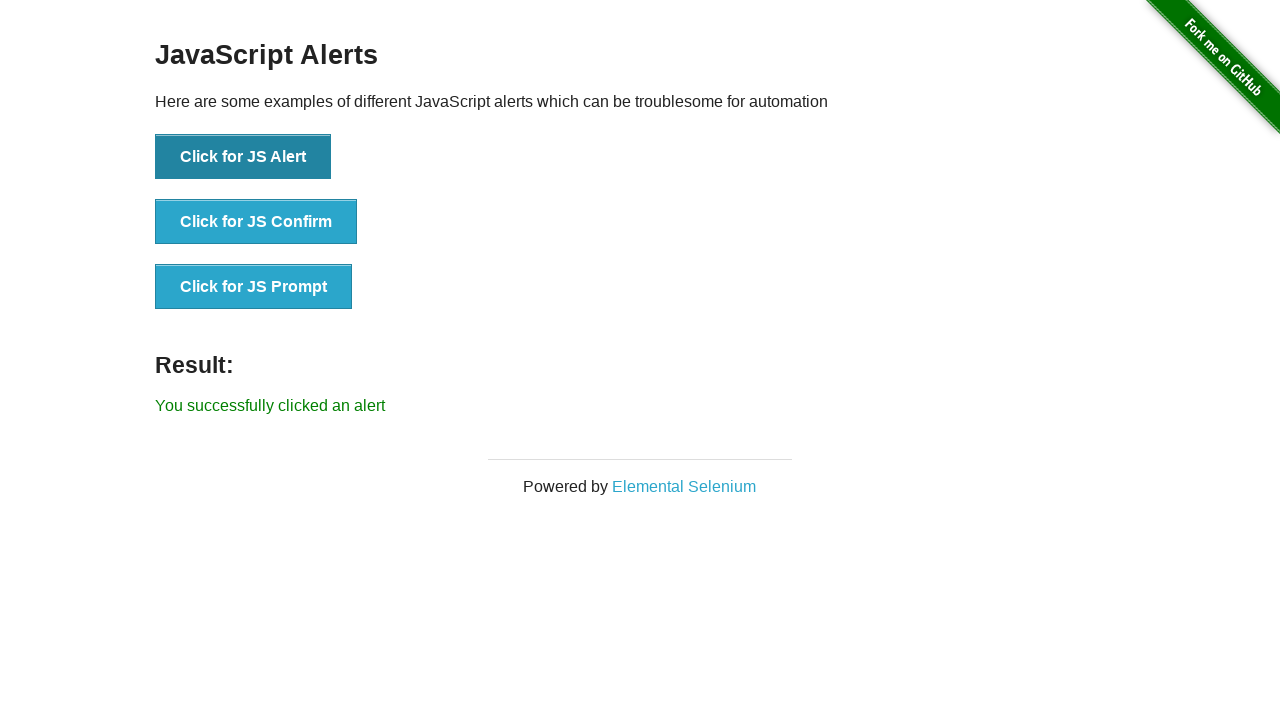

Set up dialog handler to dismiss alerts
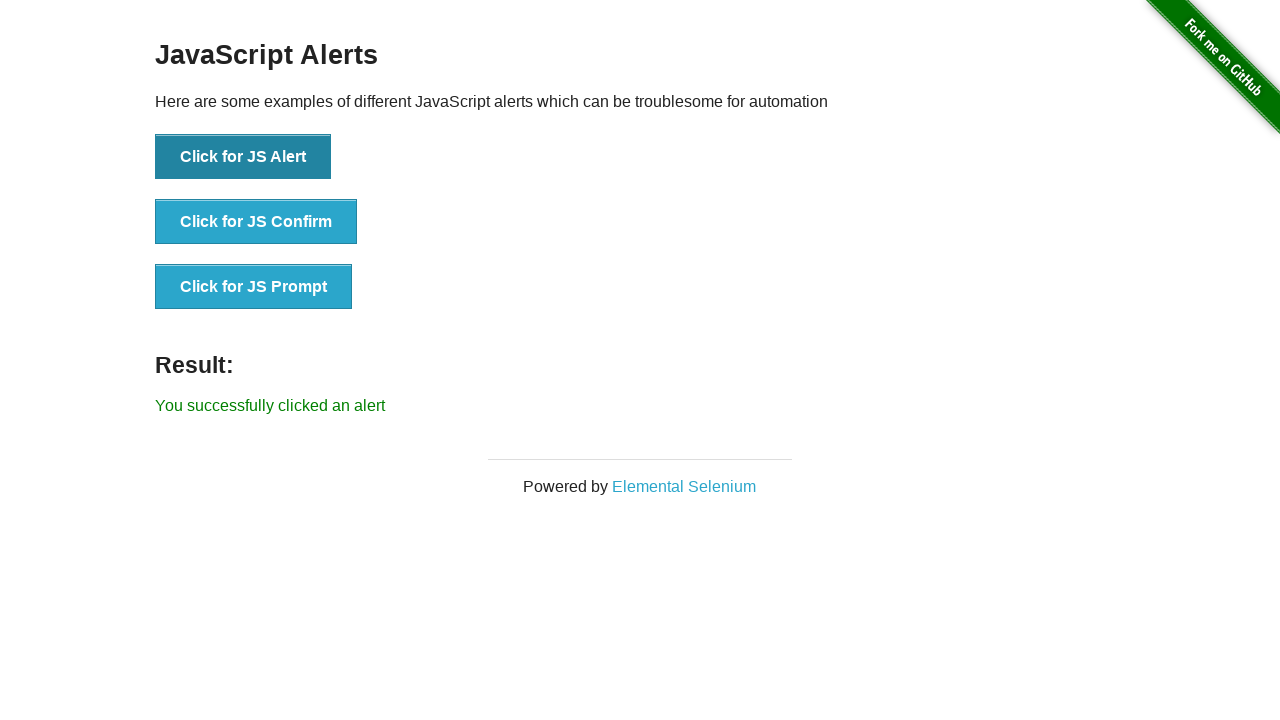

Clicked second button to trigger JavaScript confirm dialog at (256, 222) on button >> nth=1
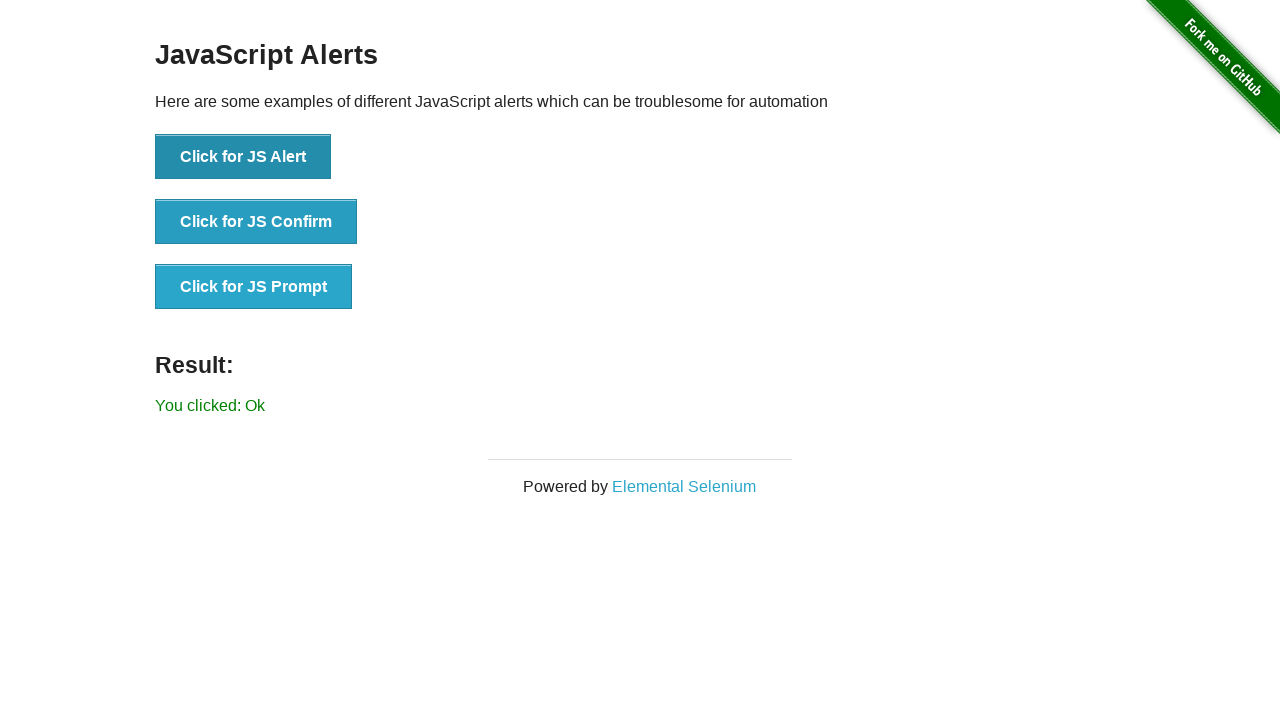

Waited for confirm dialog handling to complete
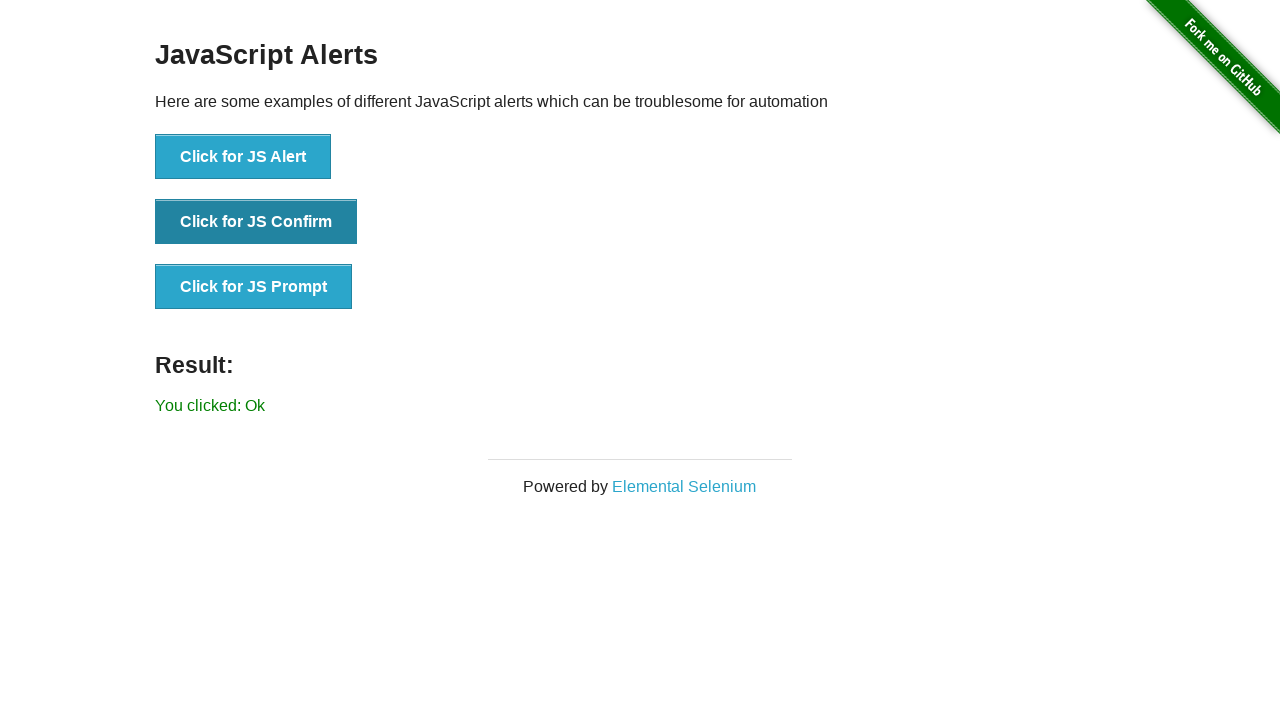

Navigated to dynamic controls page
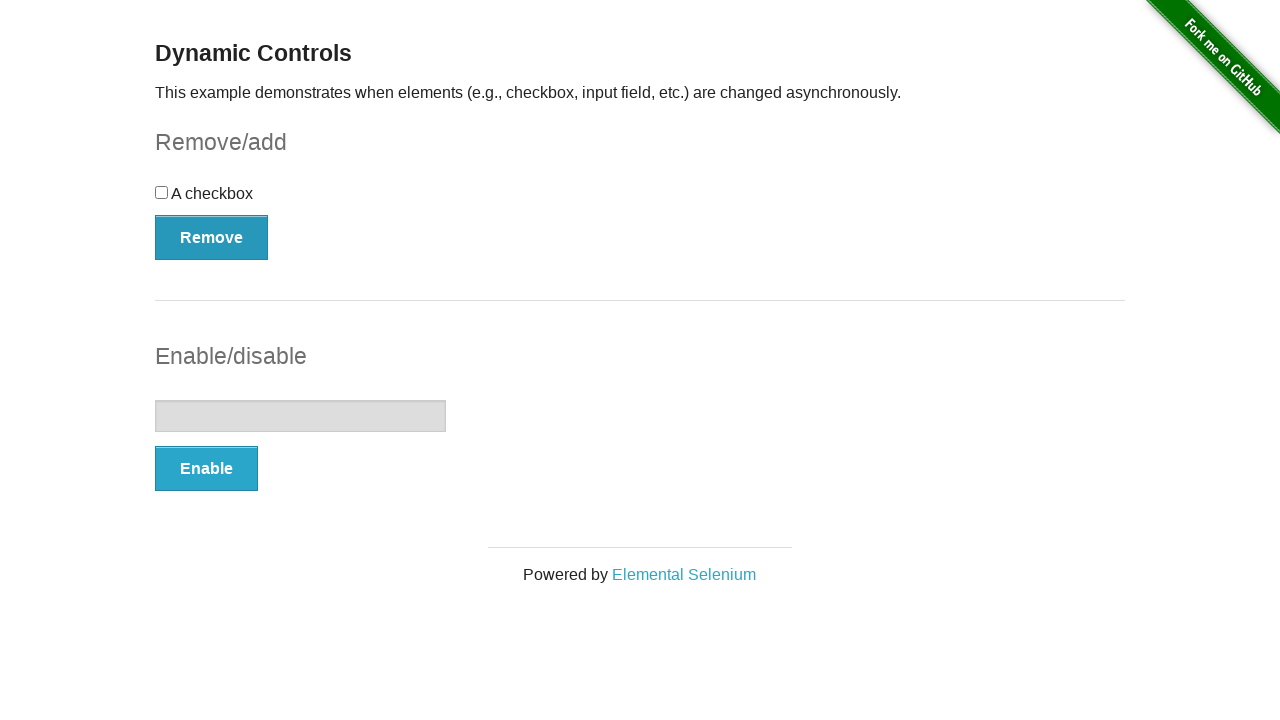

Clicked Remove button in checkbox example at (212, 237) on #checkbox-example > button
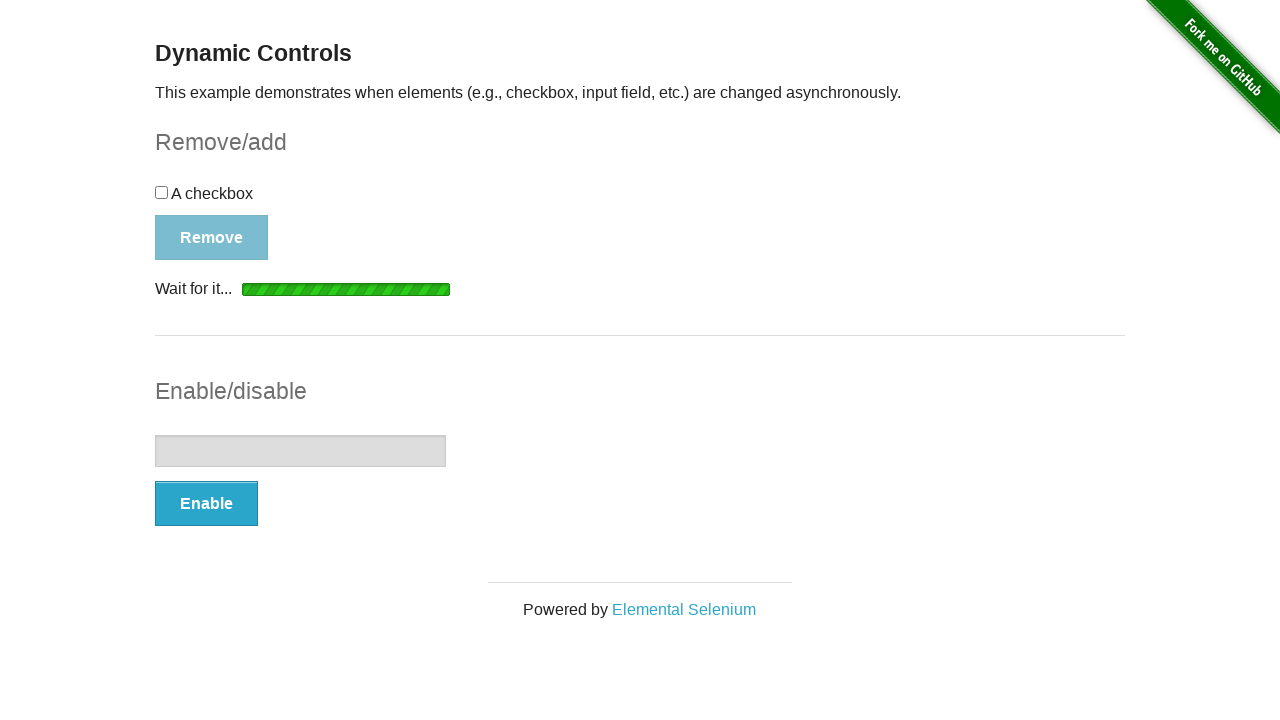

Waited for message element to appear (30s timeout)
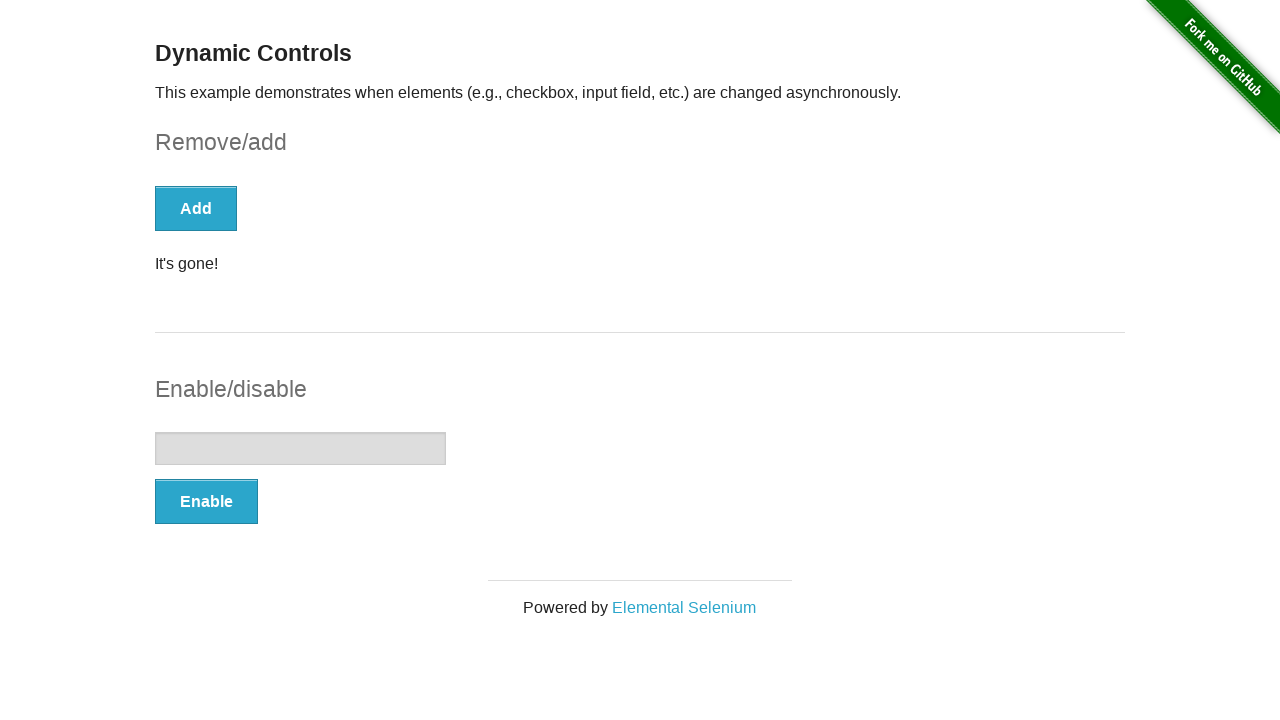

Located message element
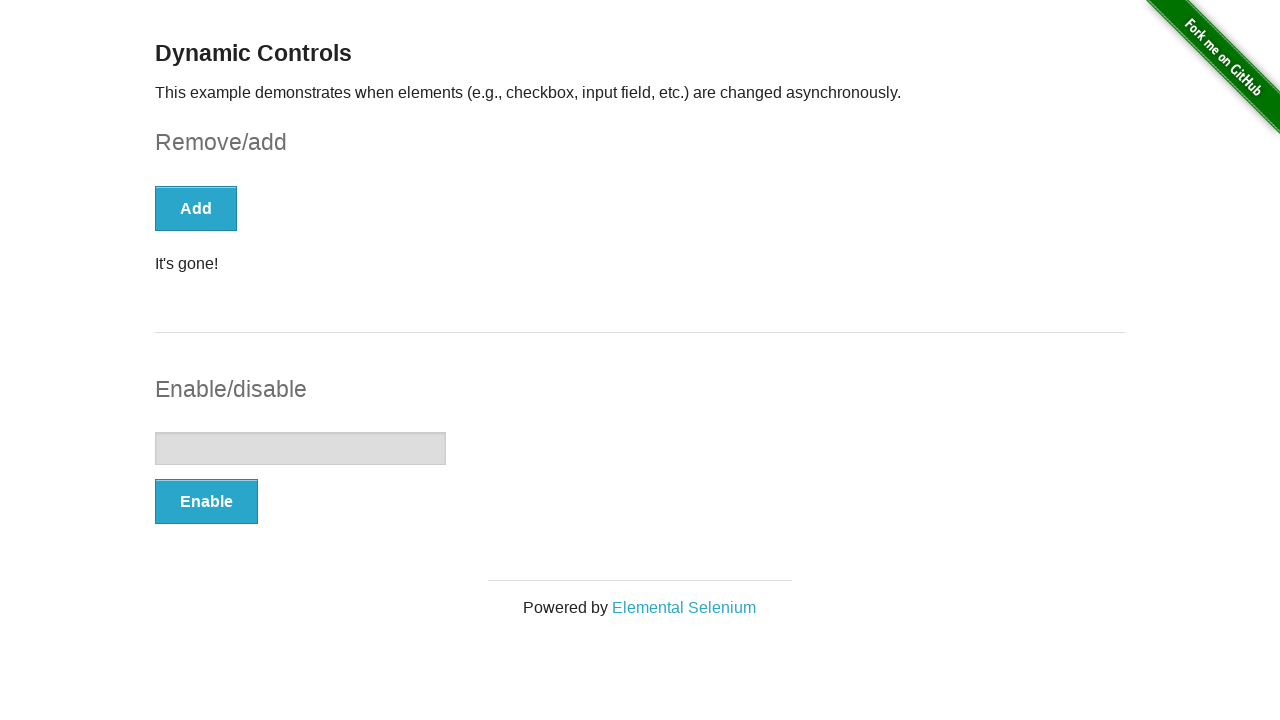

Verified message element is visible
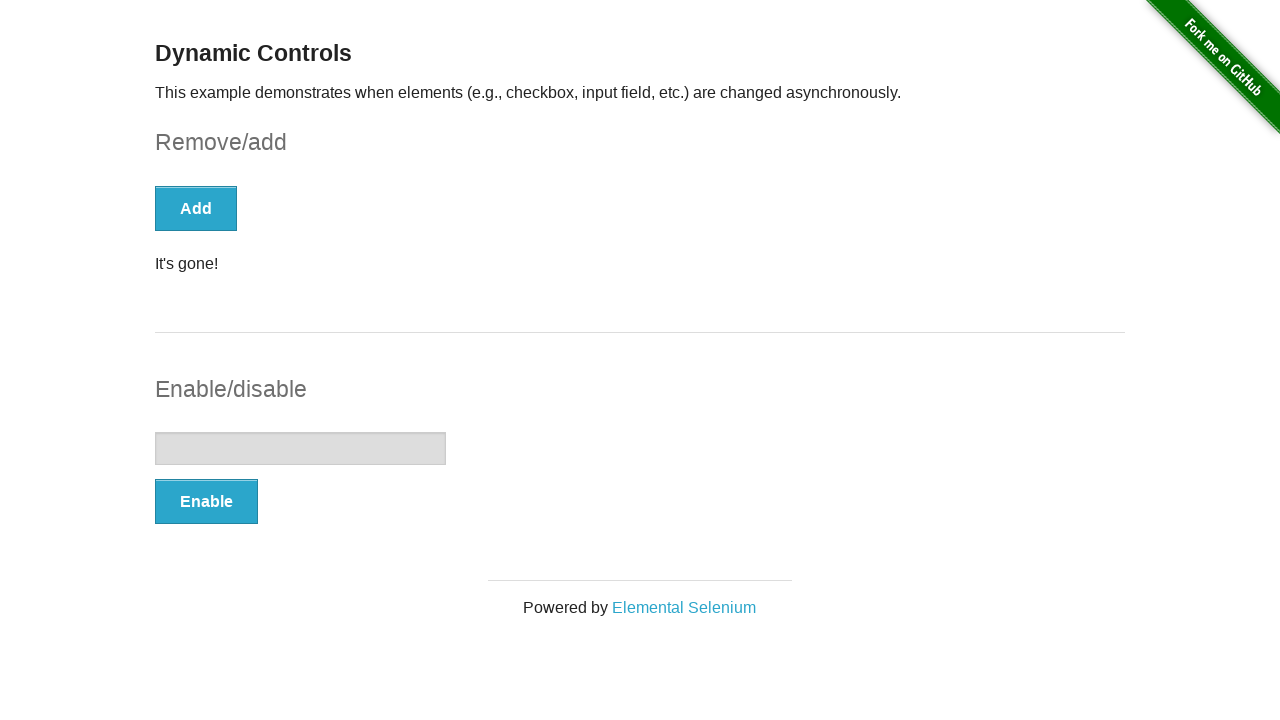

Navigated to dynamic controls page again
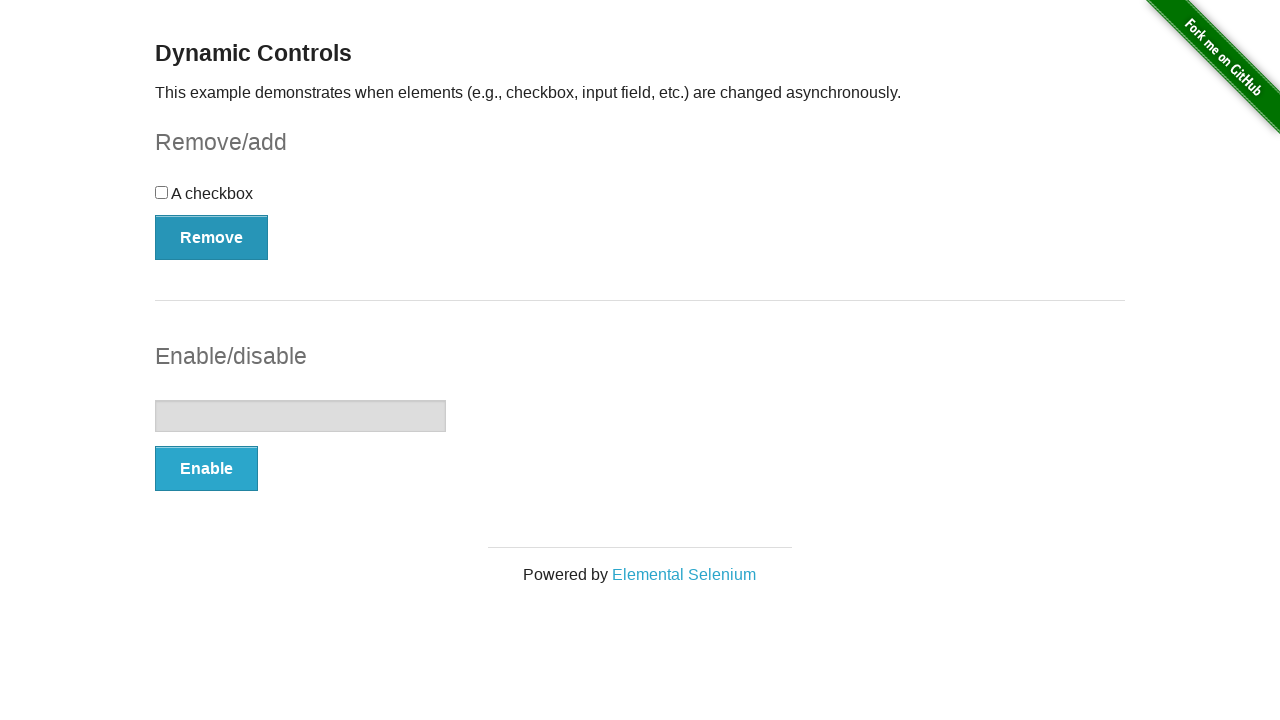

Clicked Remove button again in checkbox example at (212, 237) on #checkbox-example > button
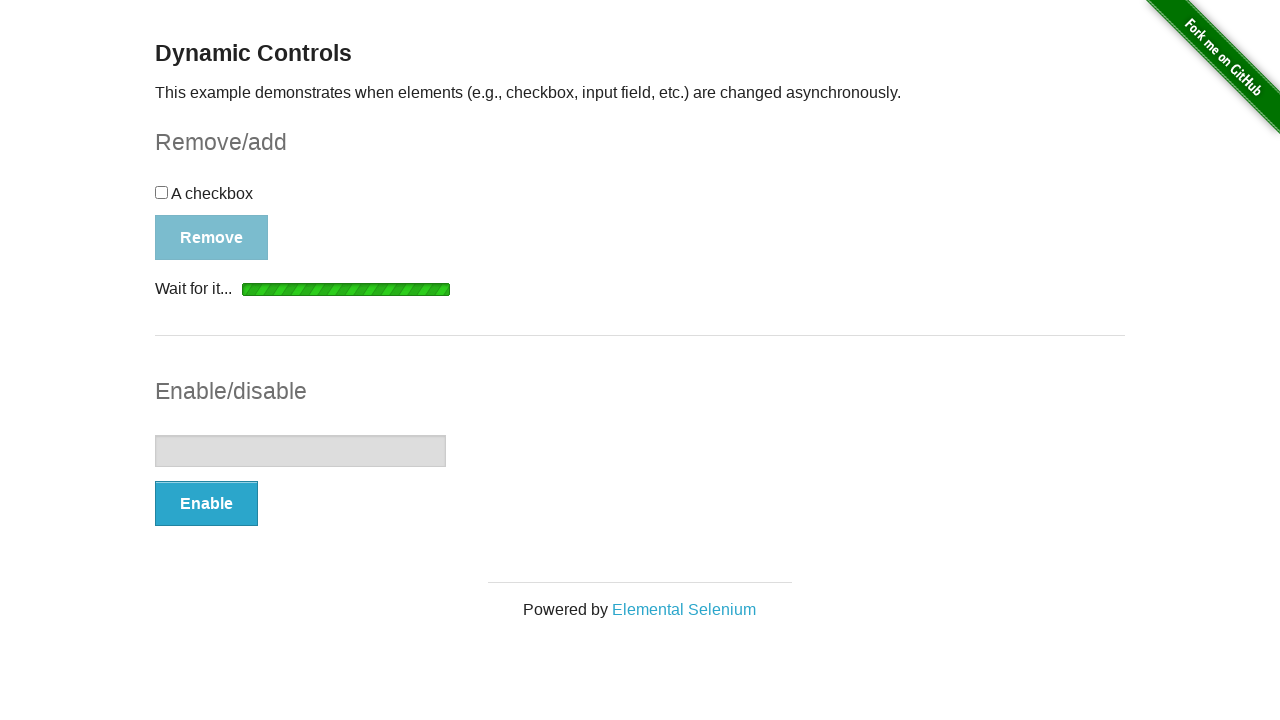

Waited for message element to appear (60s timeout)
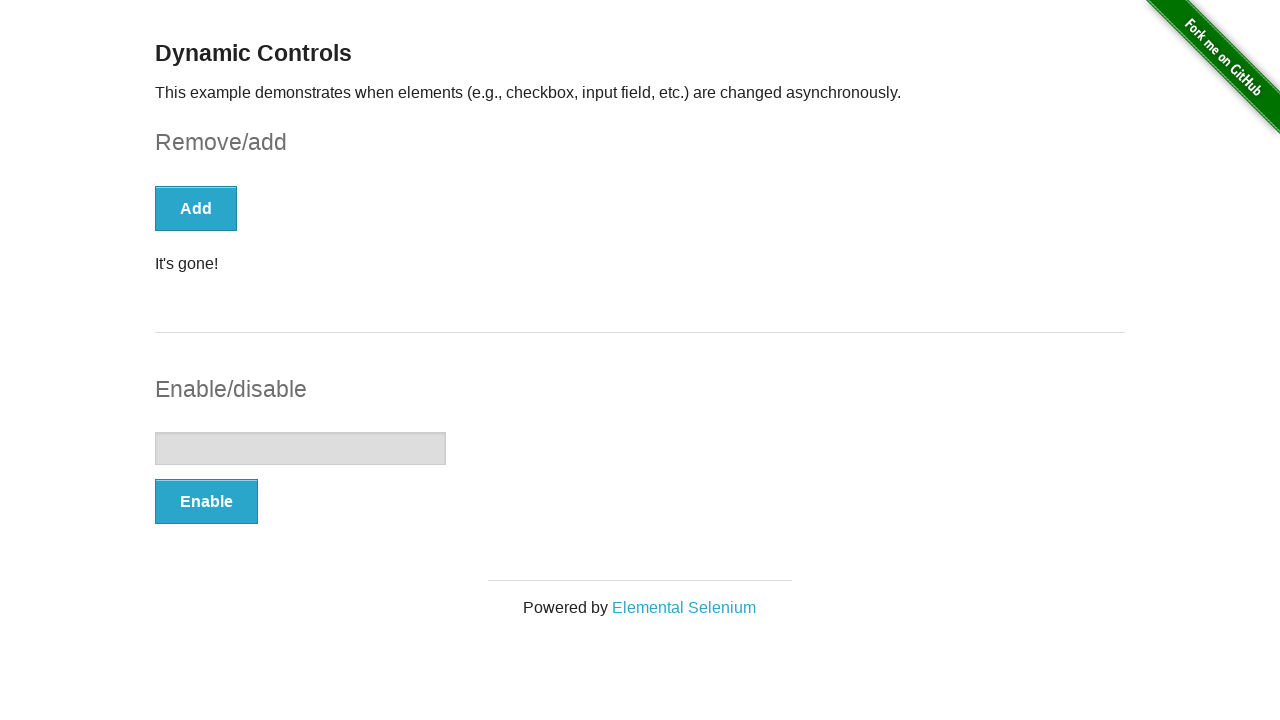

Located message element again
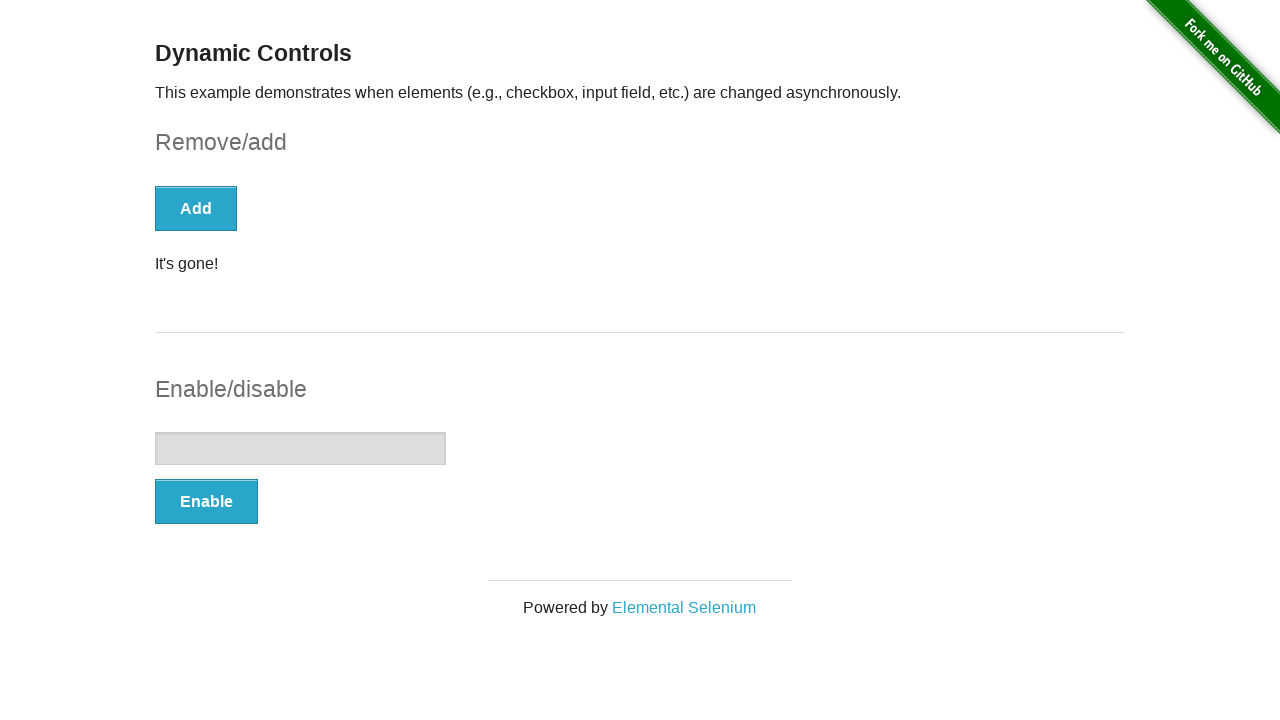

Verified message element is visible on second attempt
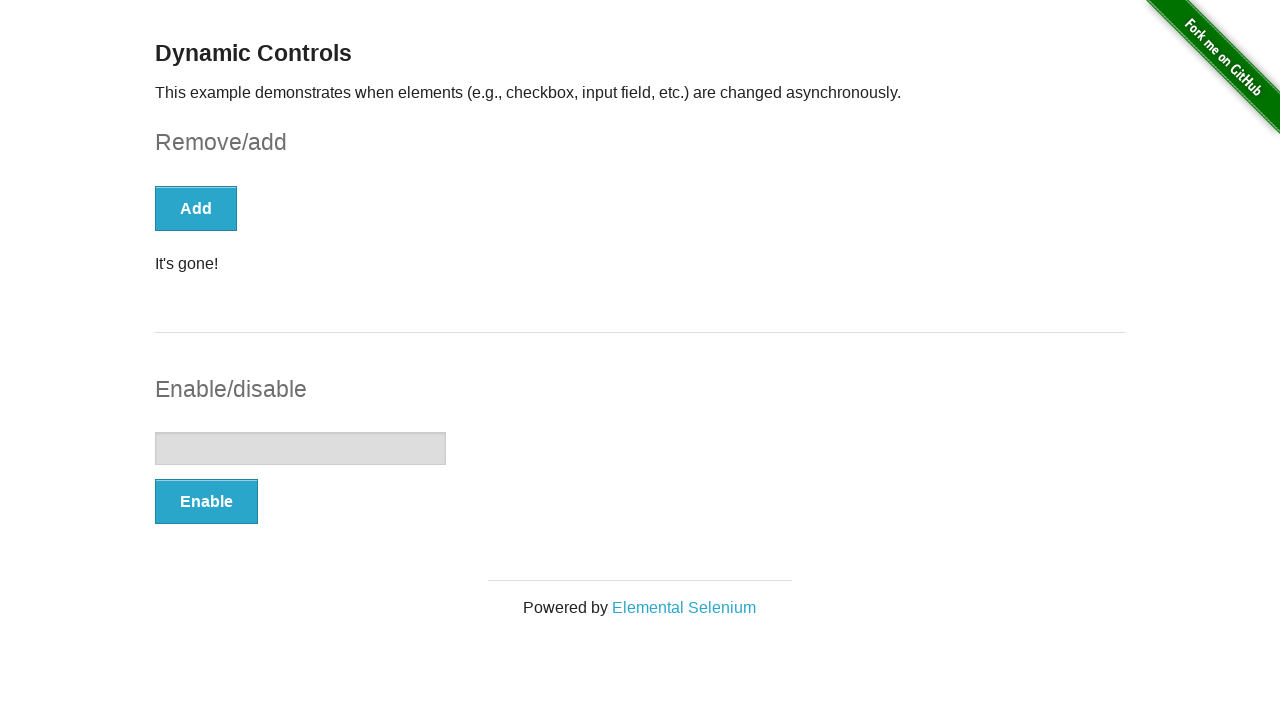

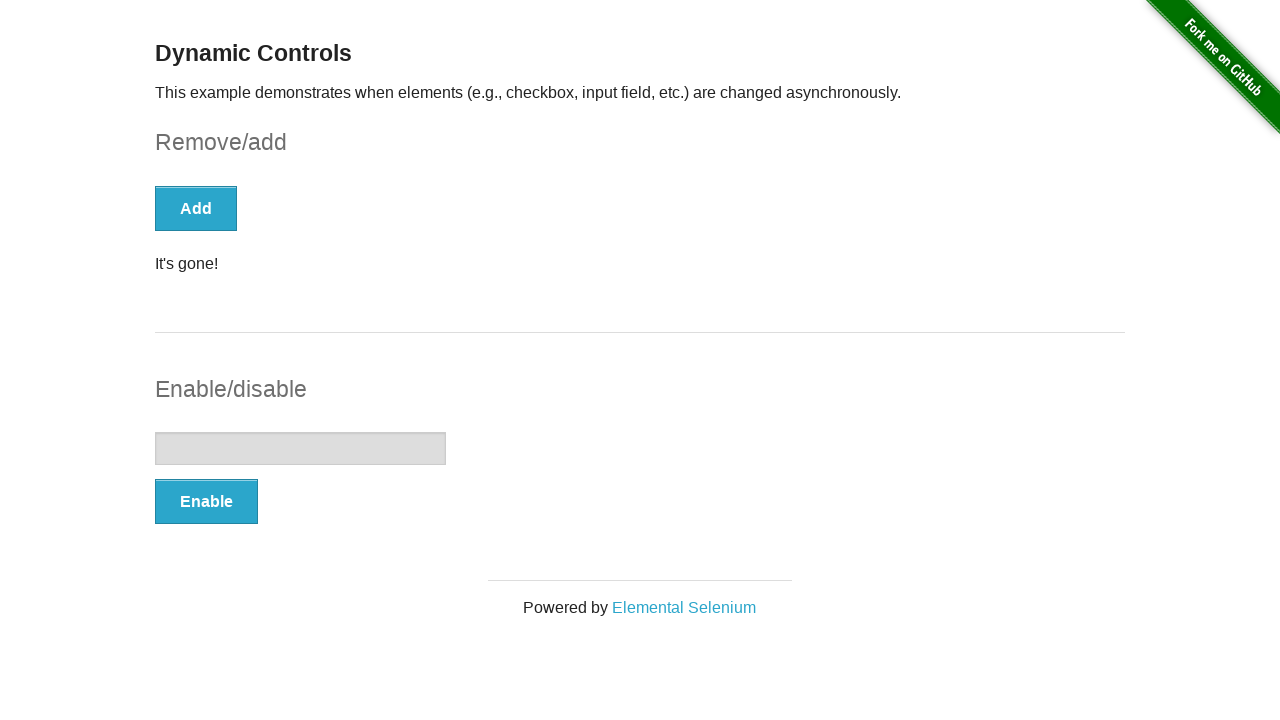